Opens Flipkart website and waits for the page to load

Starting URL: https://www.flipkart.com/

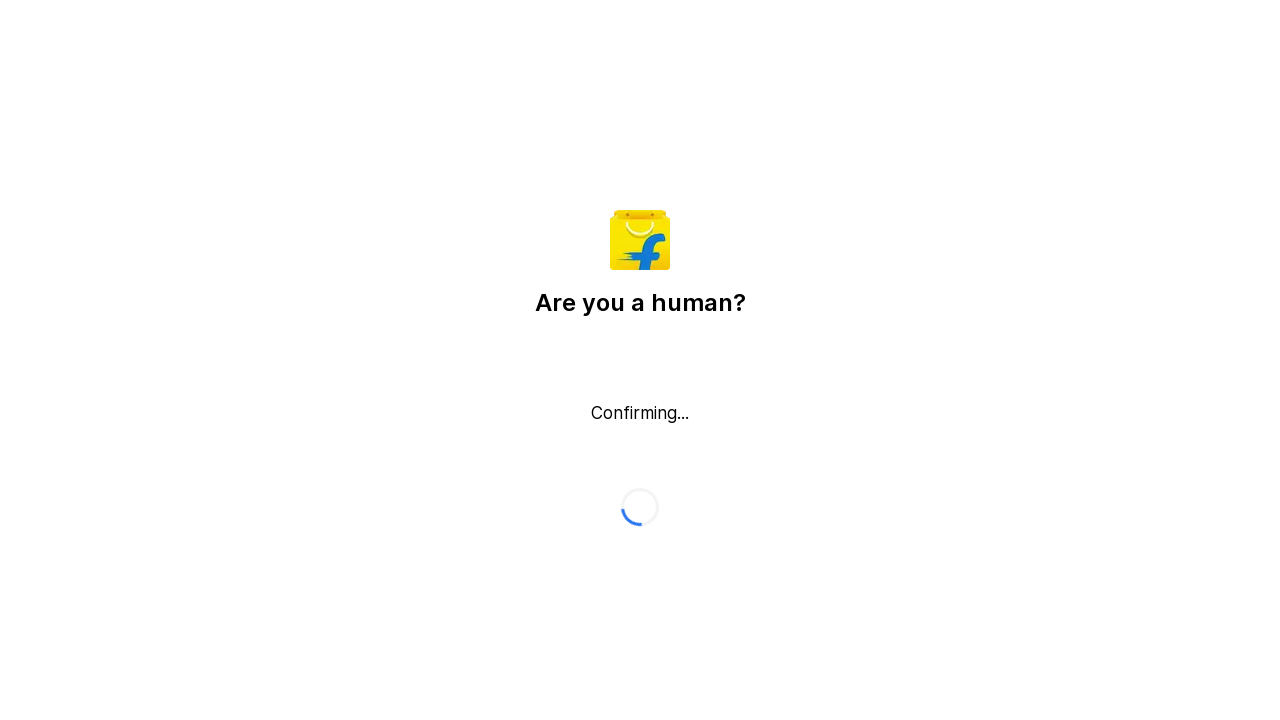

Flipkart homepage loaded successfully (DOM content loaded)
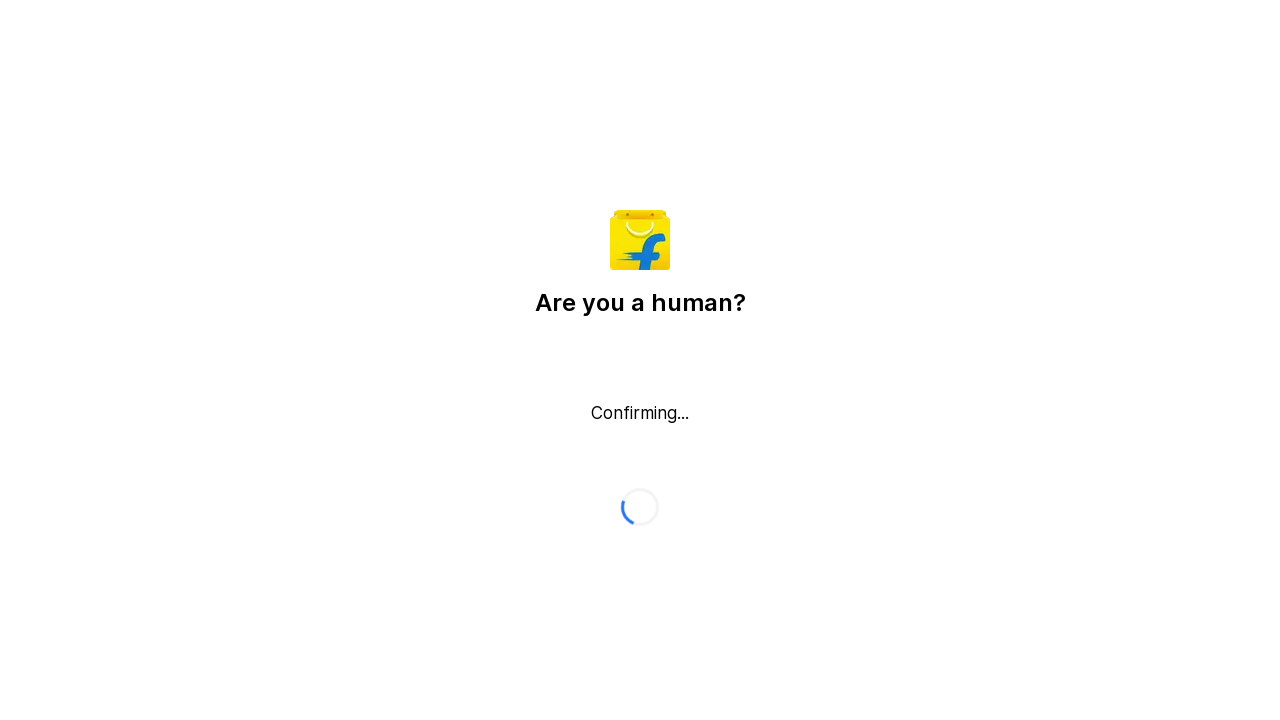

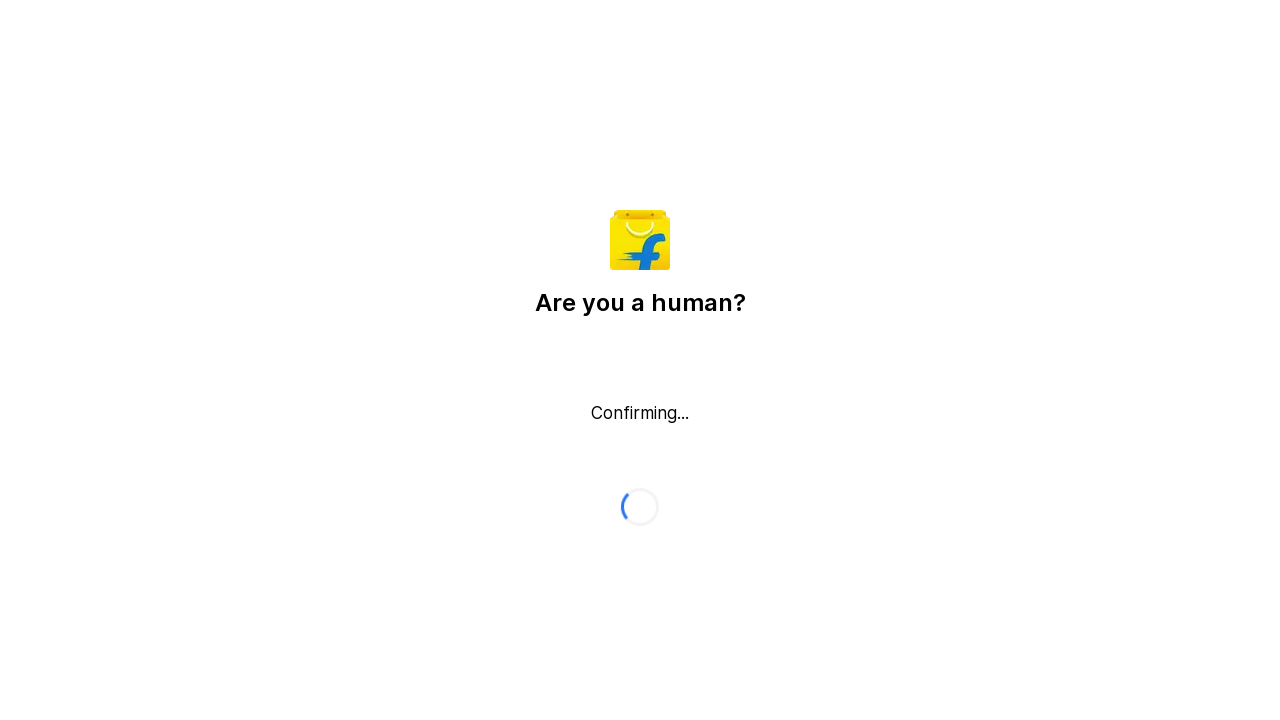